Tests the jQuery UI Resizable widget by dragging the resize handle to make the element larger.

Starting URL: https://jqueryui.com/

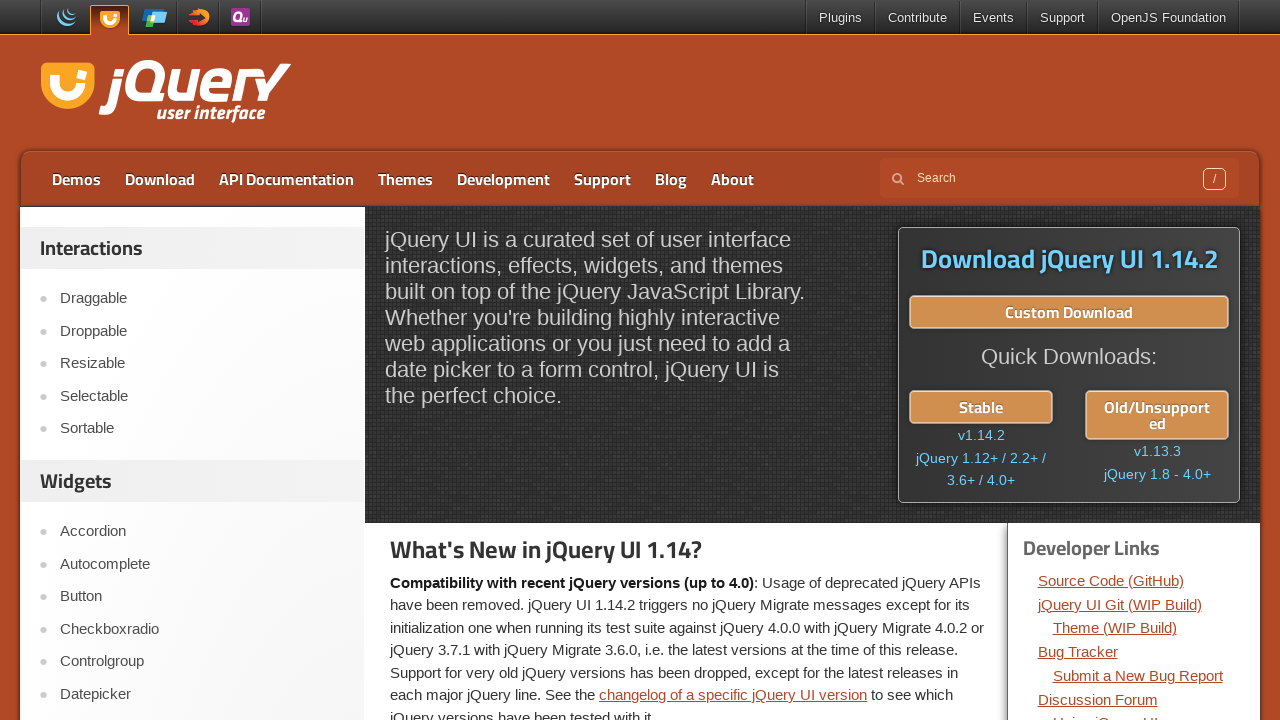

Clicked on Resizable link at (202, 364) on text=Resizable
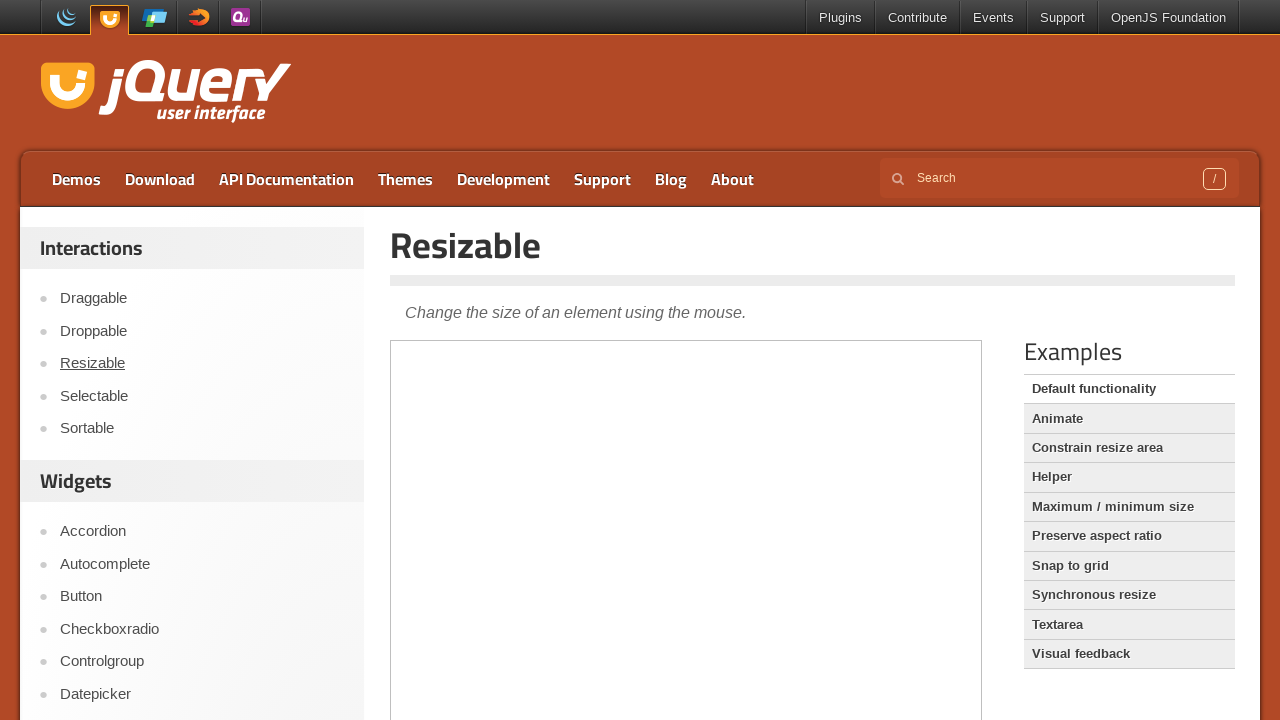

Scrolled down 300 pixels to view the demo
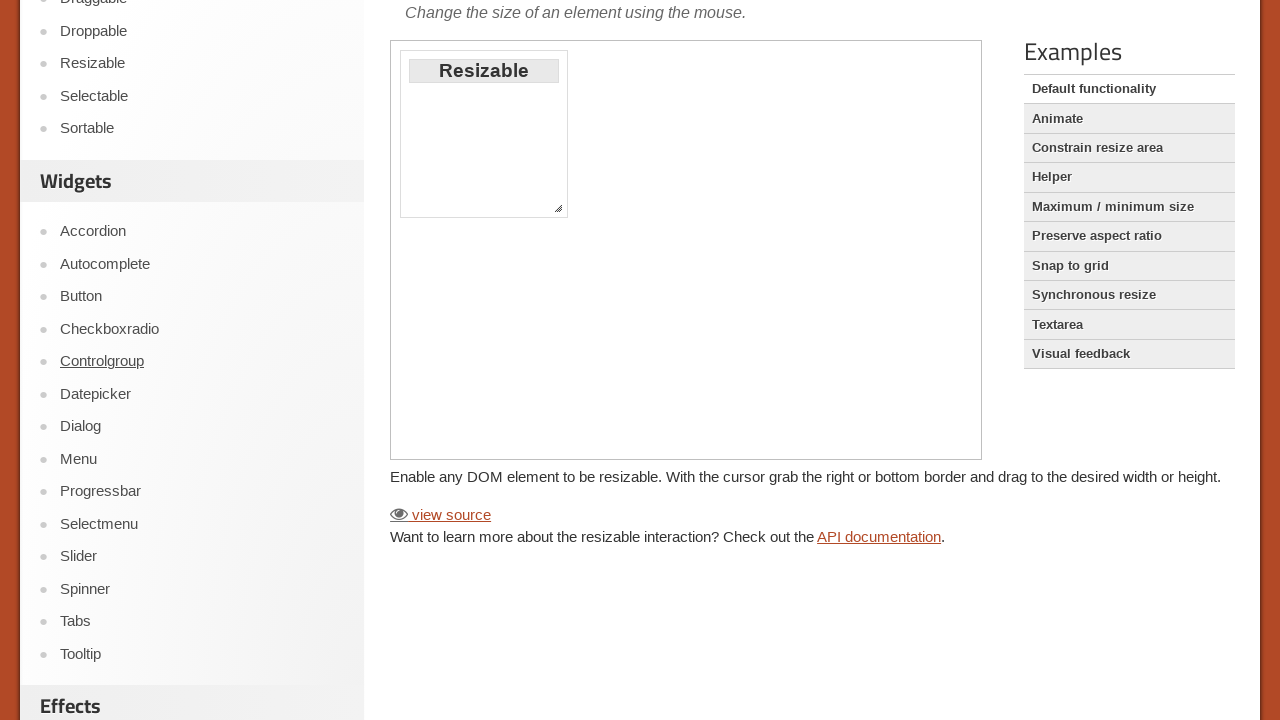

Located and switched to the demo iframe
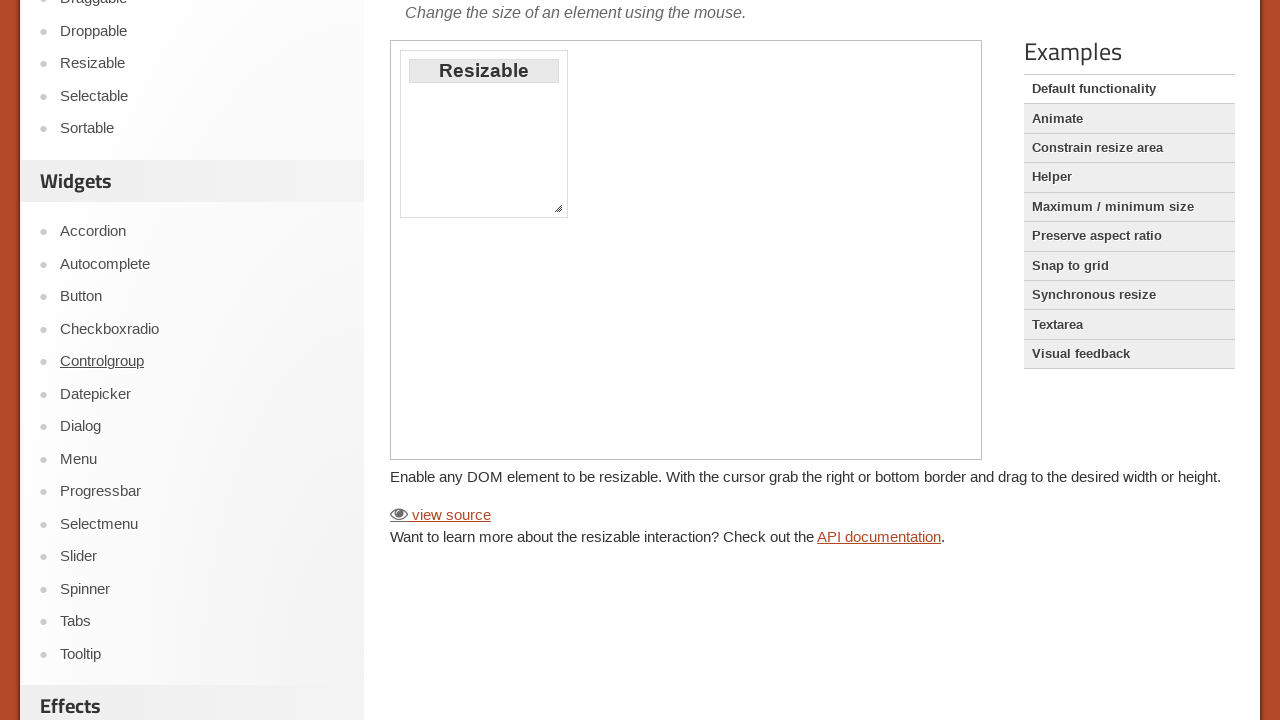

Located the resize handle element
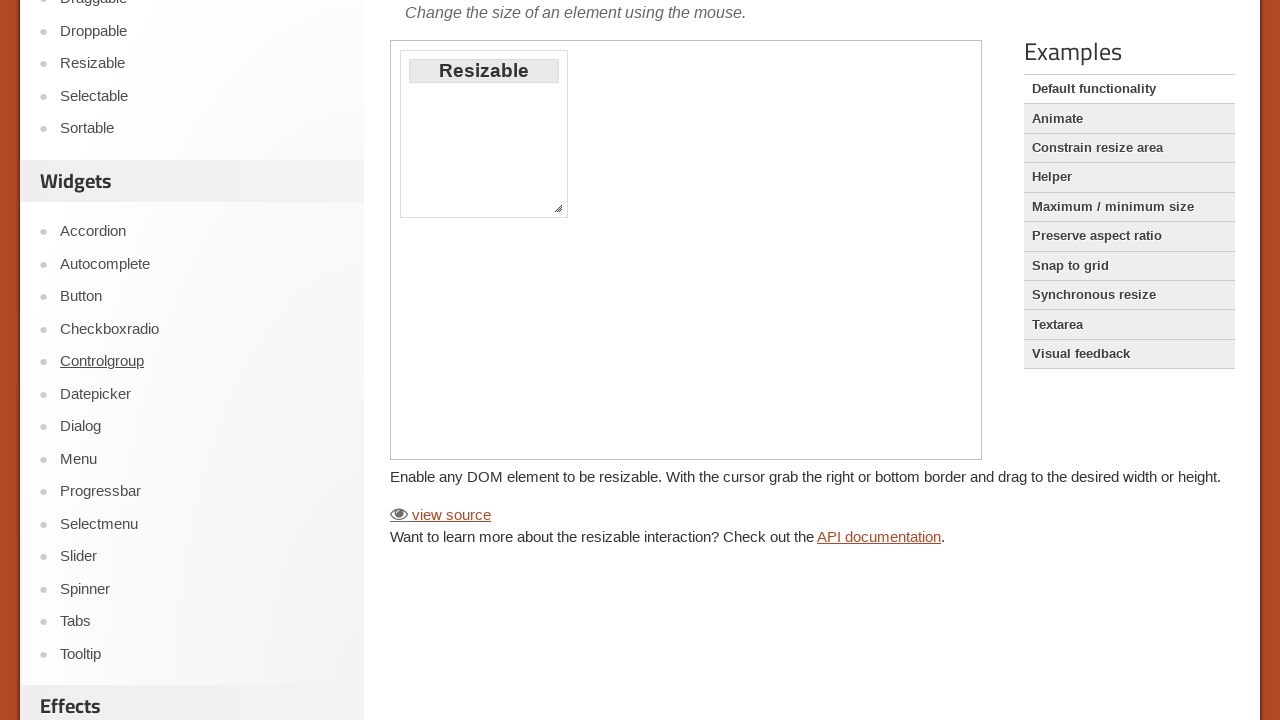

Waited for the resize handle to be ready
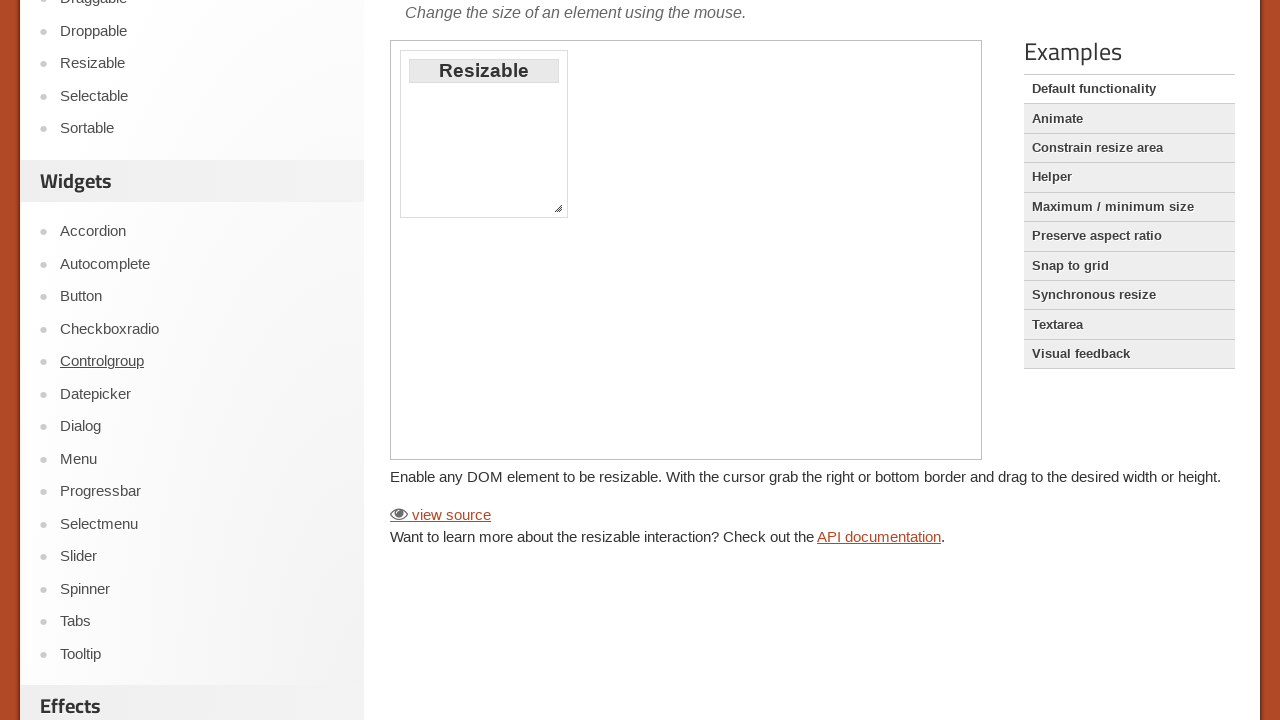

Retrieved the bounding box of the resize handle
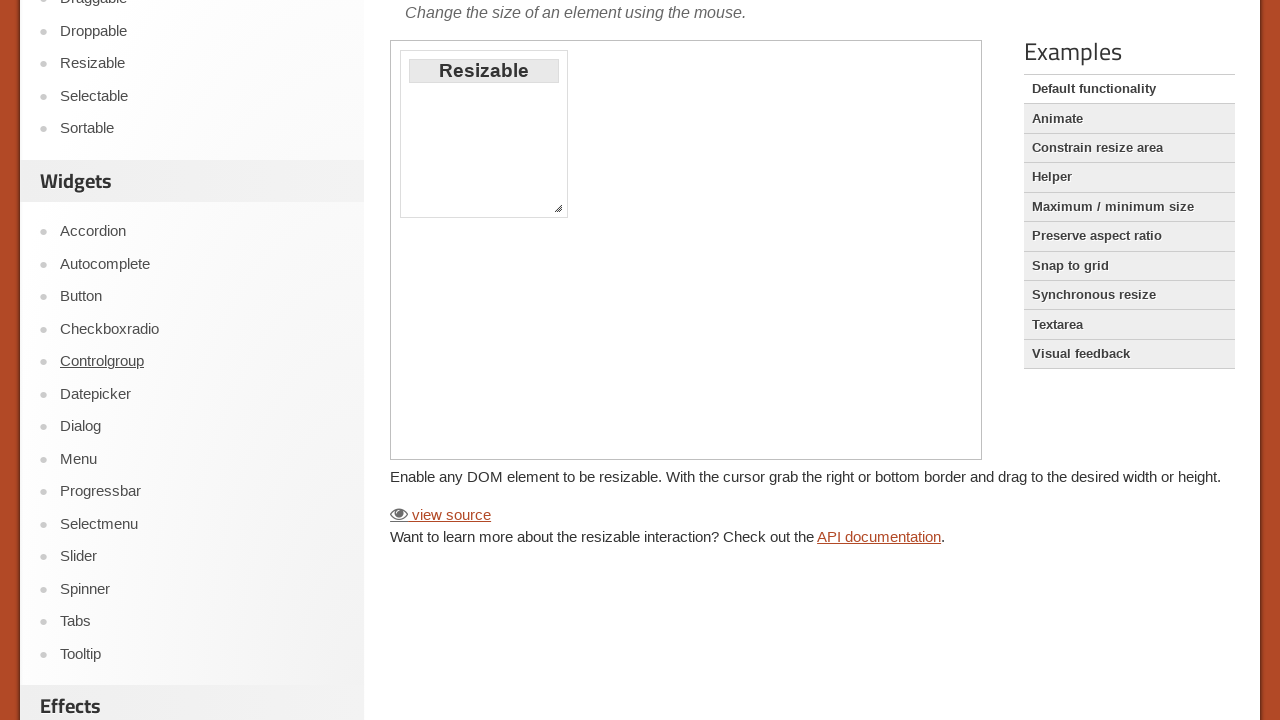

Moved mouse to the center of the resize handle at (558, 208)
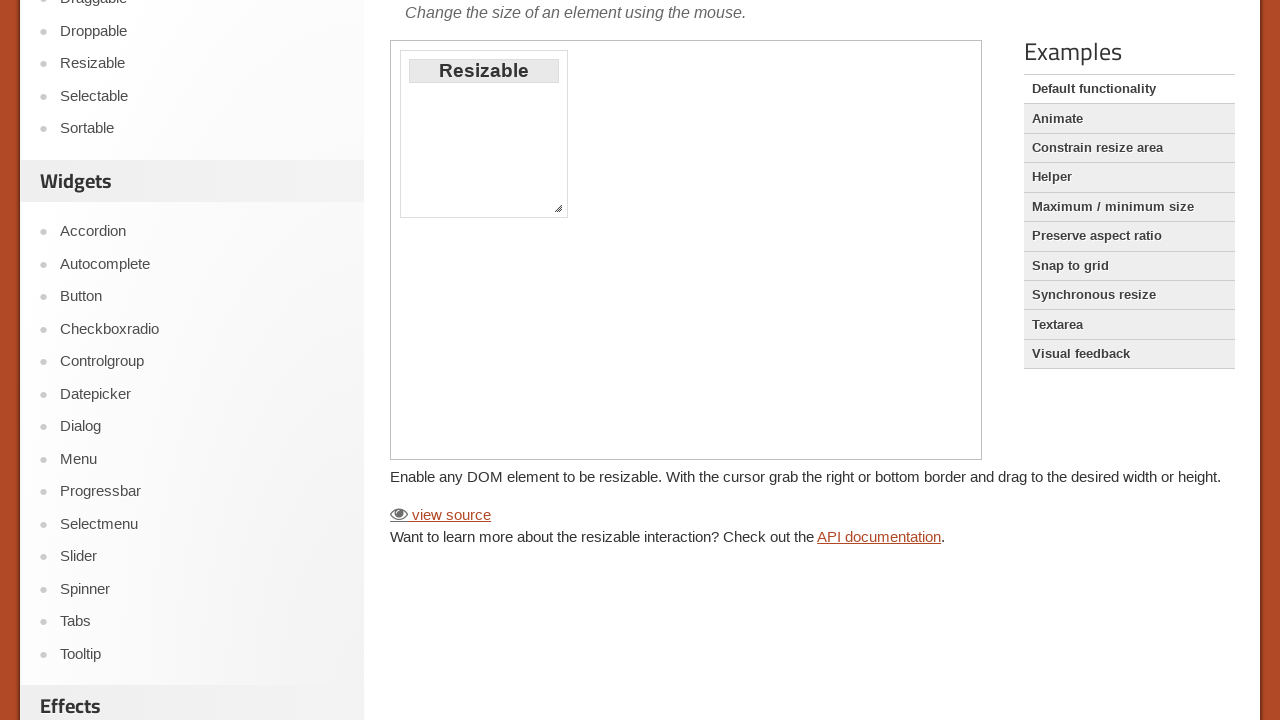

Pressed down the mouse button on the resize handle at (558, 208)
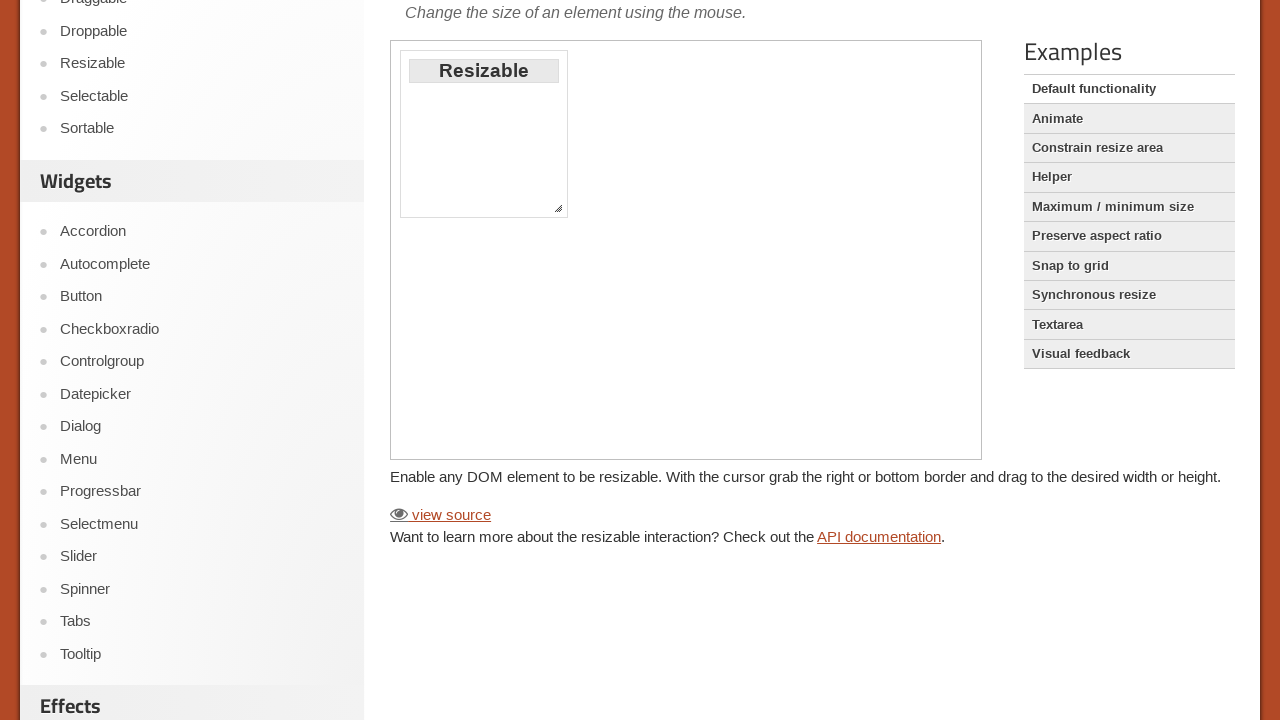

Dragged the resize handle 90 pixels right and 60 pixels down at (640, 260)
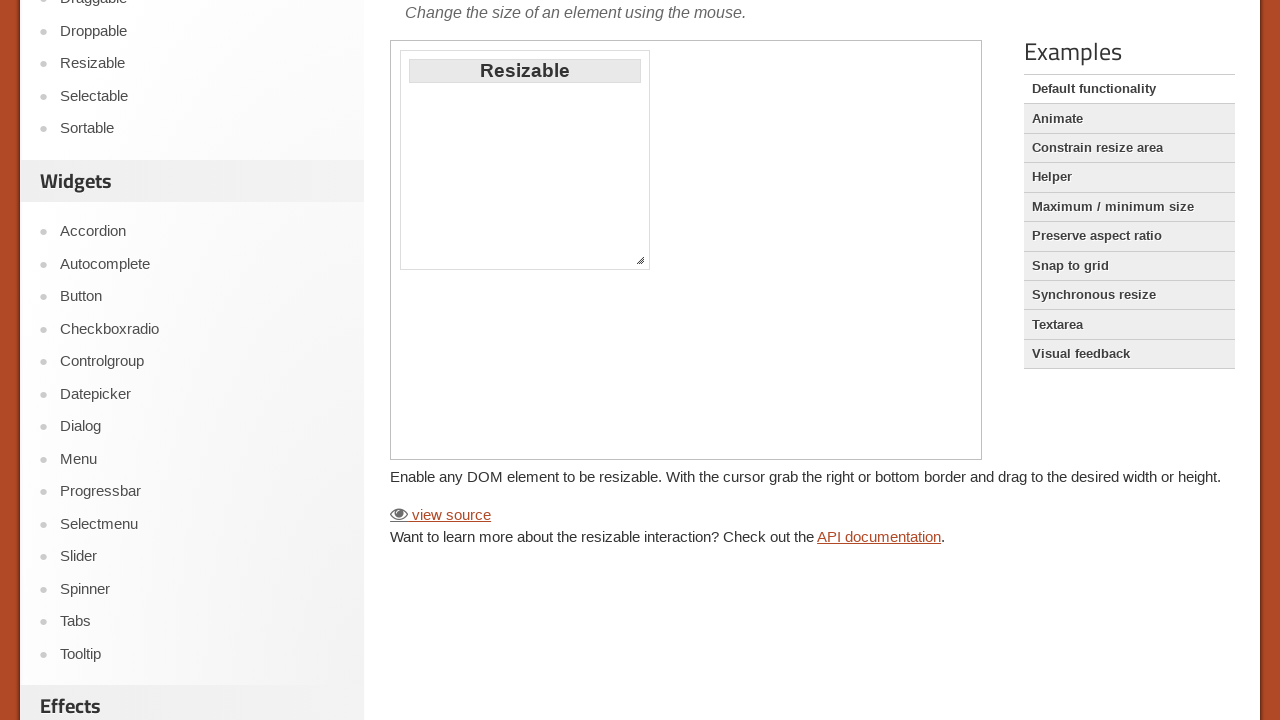

Released the mouse button to complete the resize operation at (640, 260)
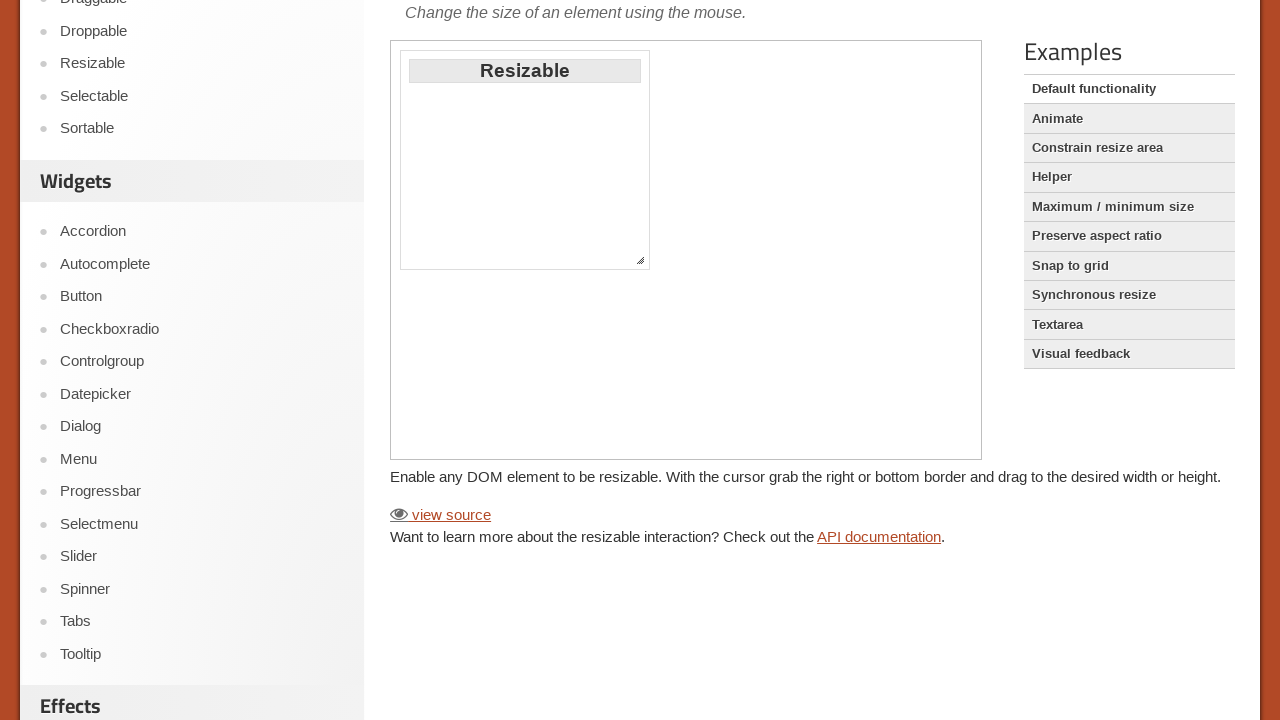

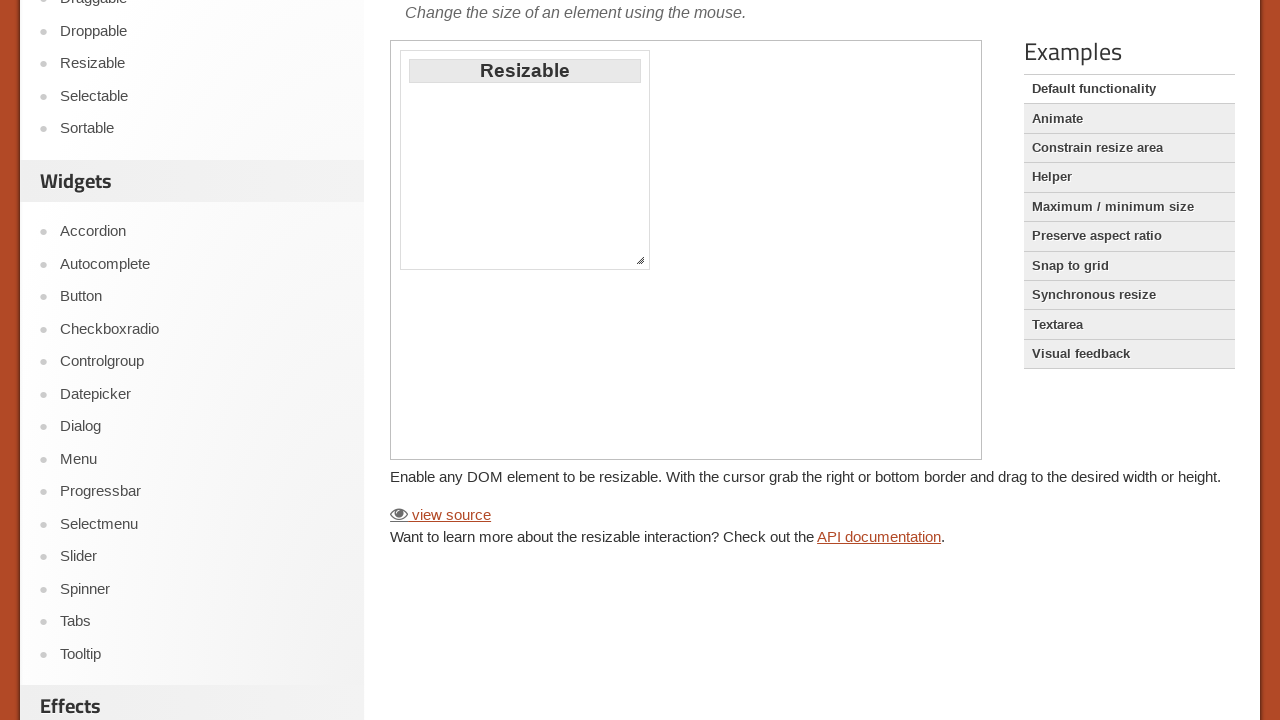